Navigates to Adactin Hotel booking application and presses the TAB key 4 times to cycle through focusable elements on the page.

Starting URL: https://adactinhotelapp.com/

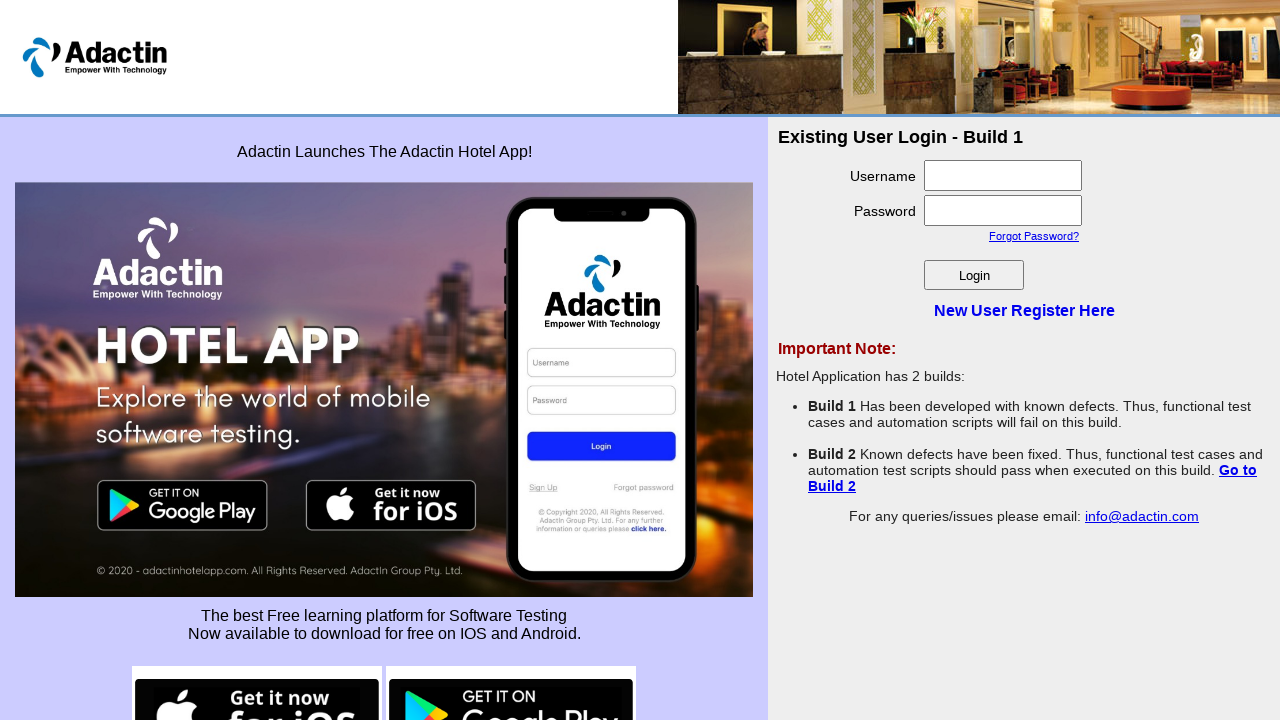

Navigated to Adactin Hotel booking application
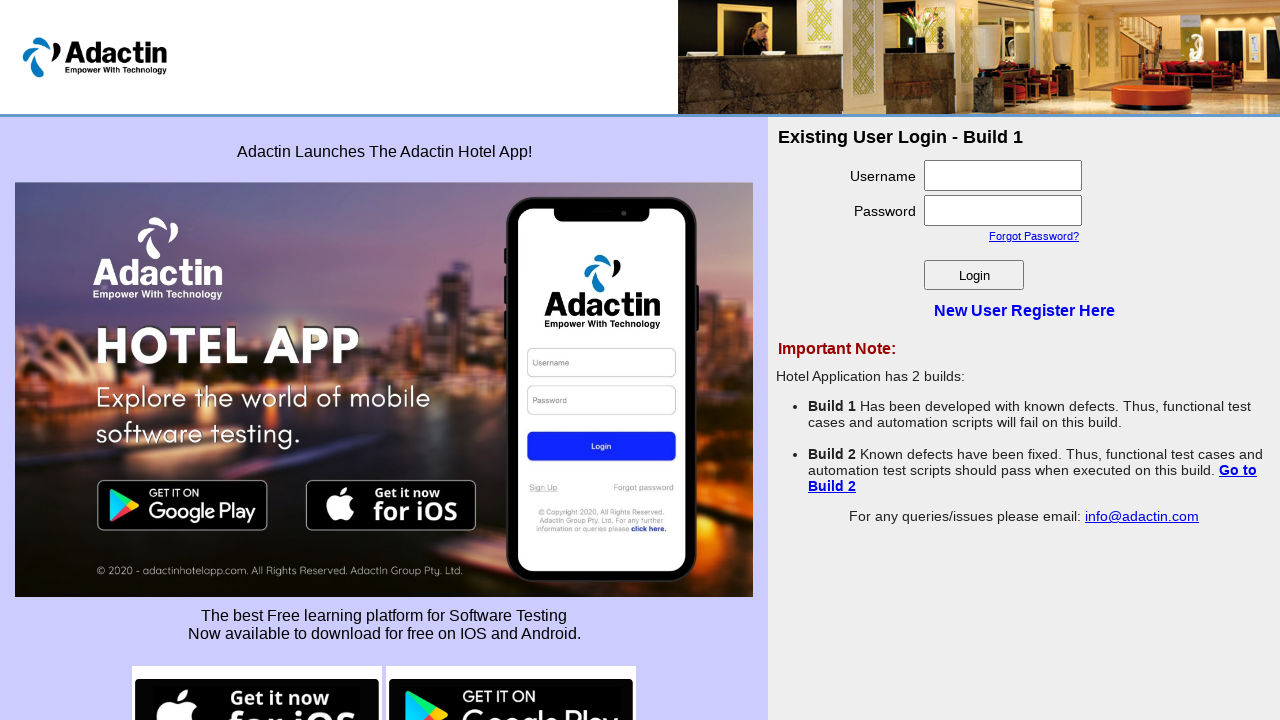

Pressed TAB key (cycle 1/4) to focus next element
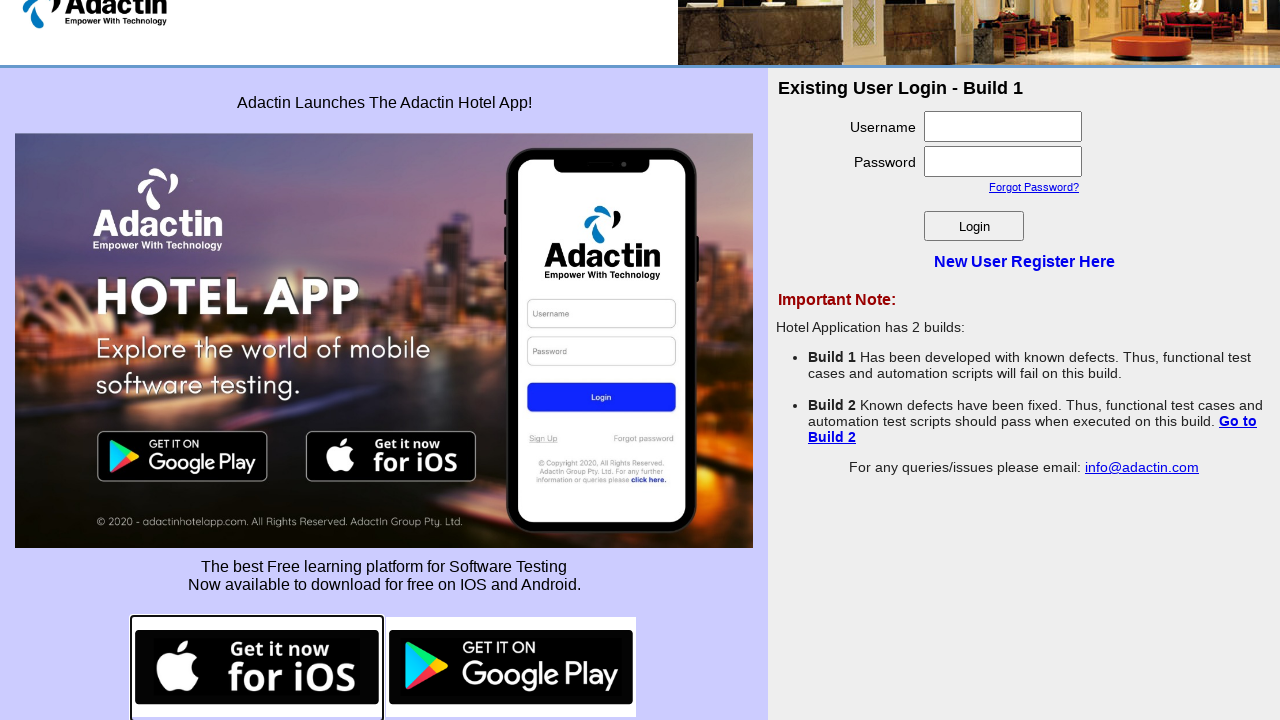

Pressed TAB key (cycle 2/4) to focus next element
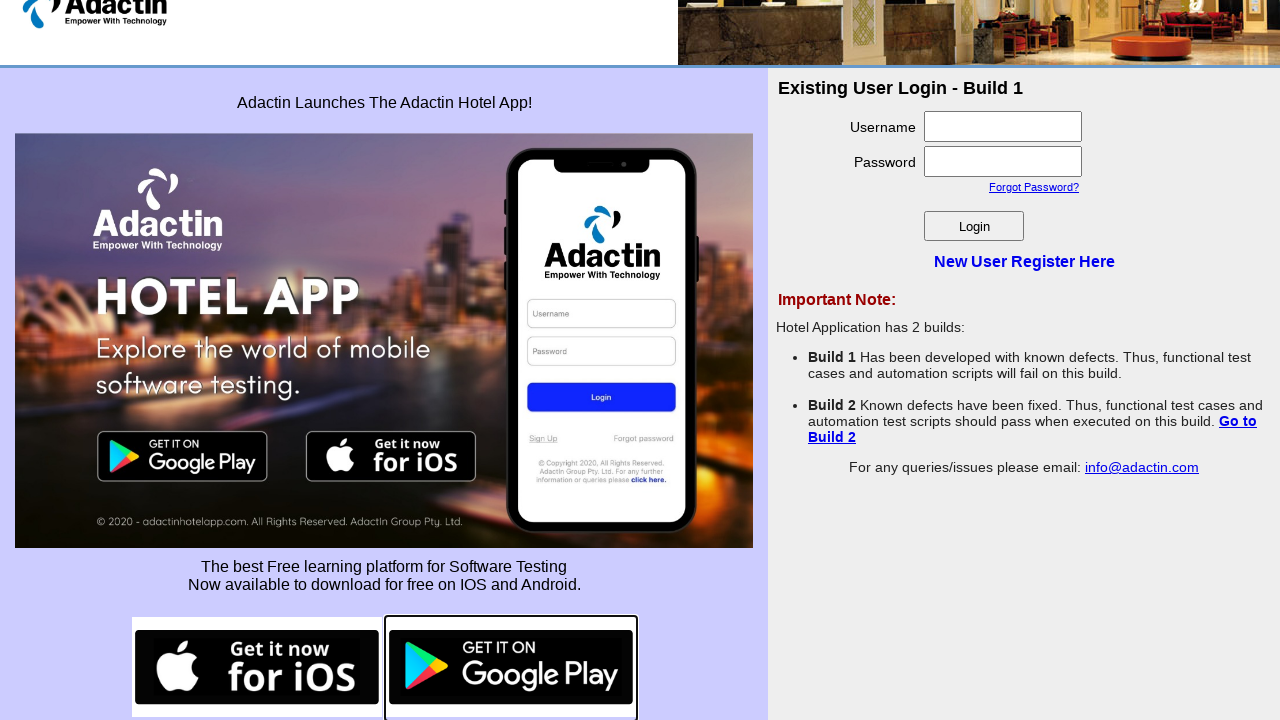

Pressed TAB key (cycle 3/4) to focus next element
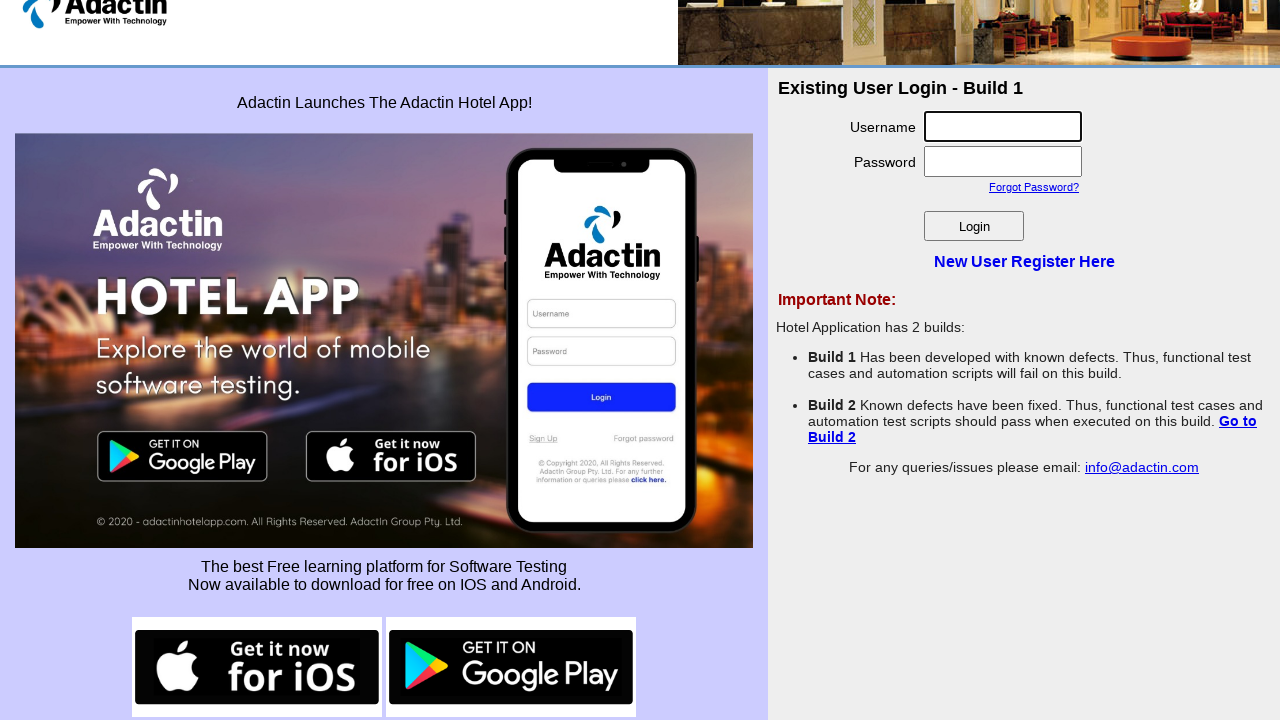

Pressed TAB key (cycle 4/4) to focus next element
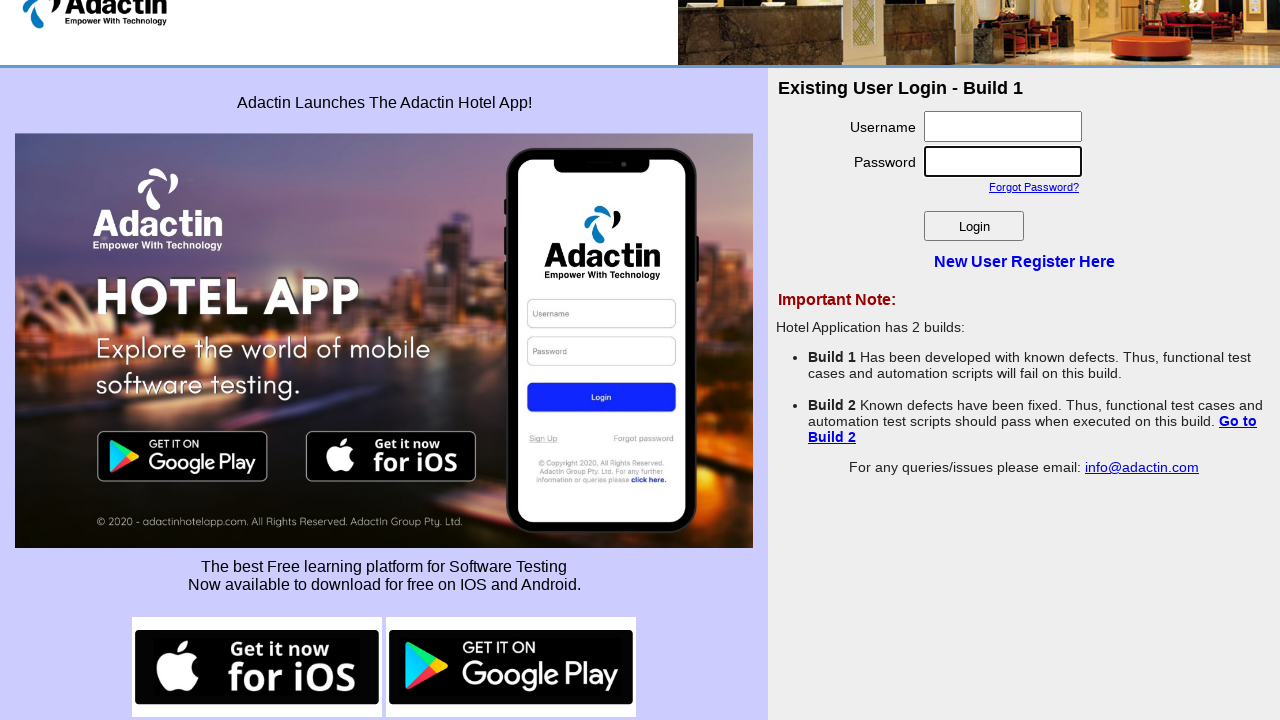

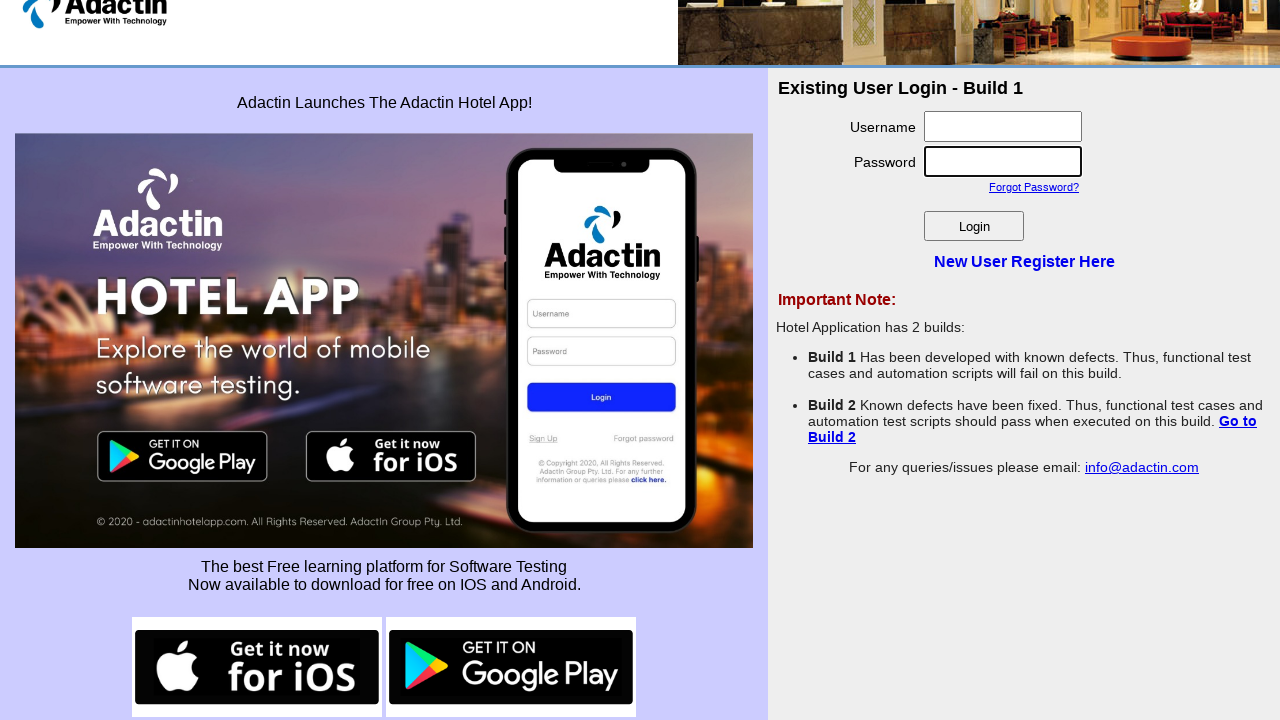